Tests an explicit wait scenario where the script waits for a price element to show "$100", then clicks a book button, solves a mathematical equation (calculating log of |12*sin(x)|), enters the answer, and submits the form.

Starting URL: http://suninjuly.github.io/explicit_wait2.html

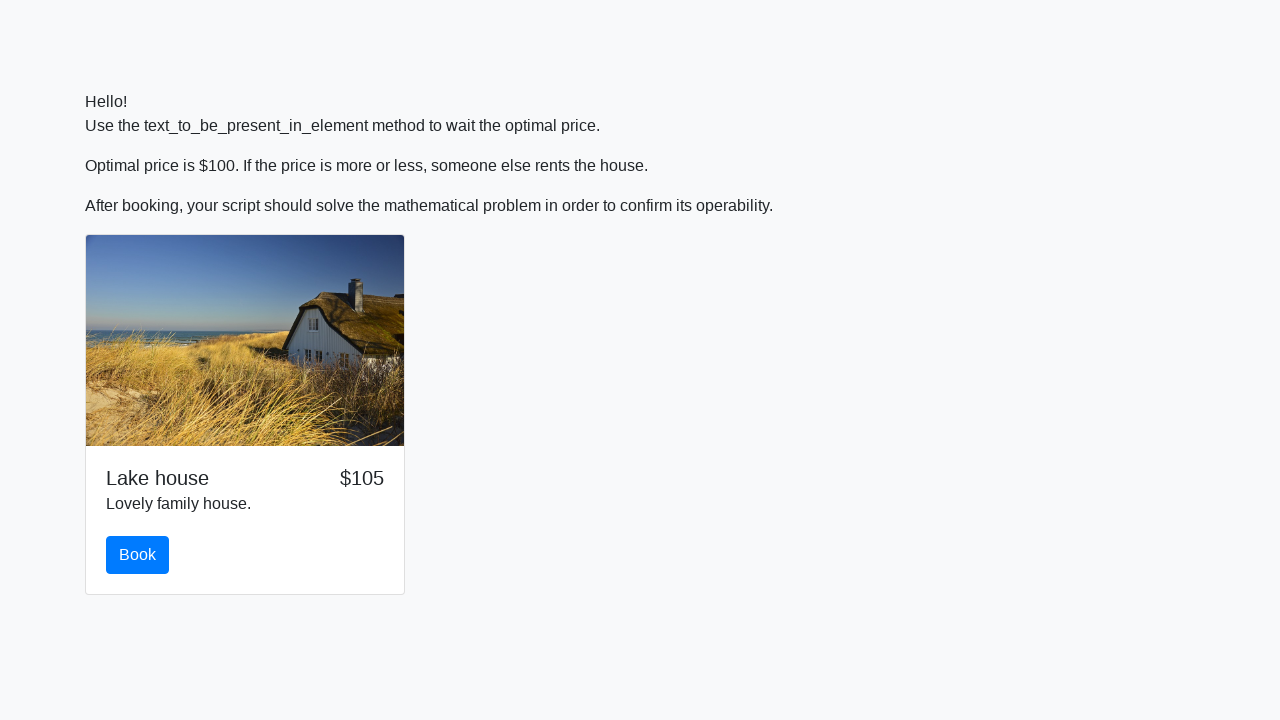

Waited for price element to show '$100'
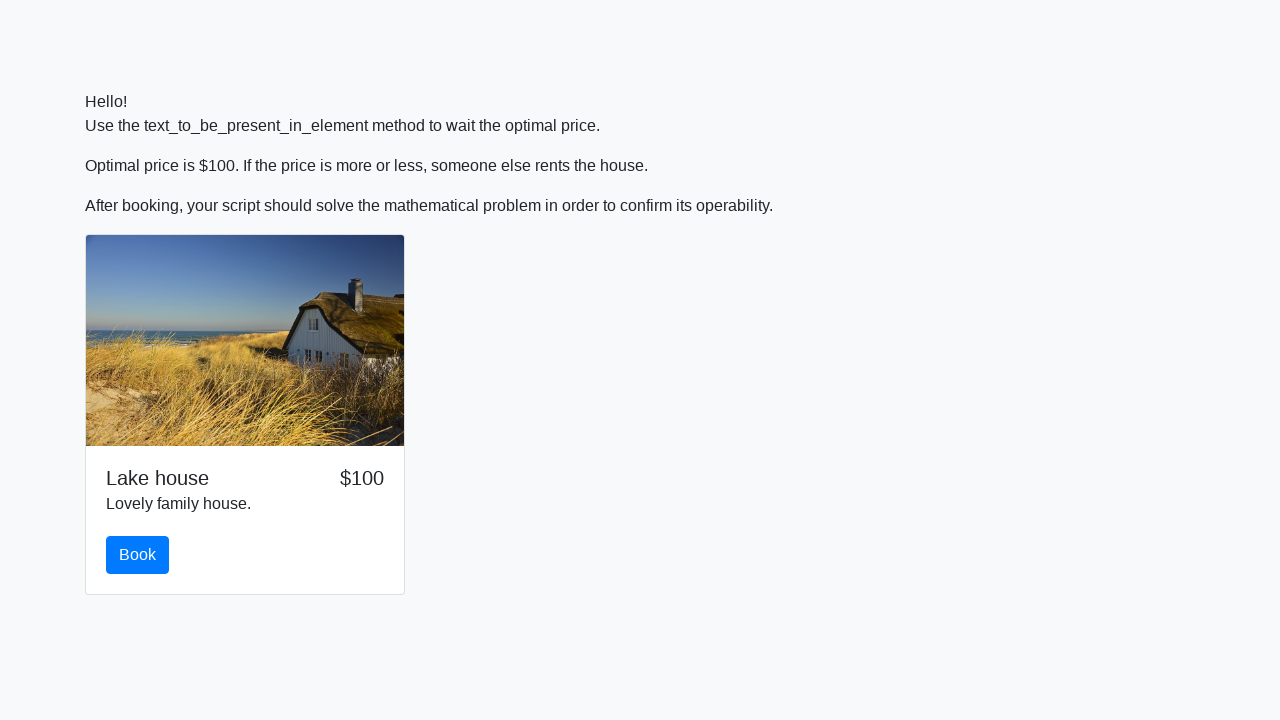

Clicked the book button at (138, 555) on #book
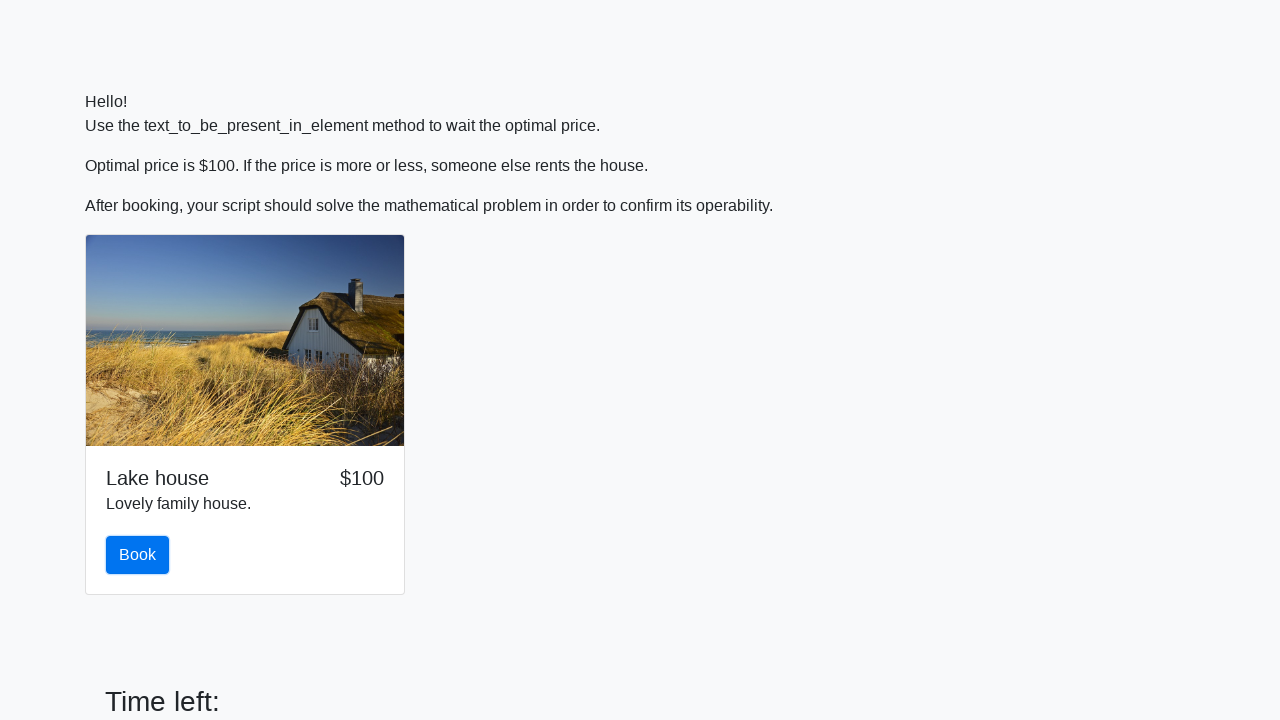

Retrieved x value from input field: 936
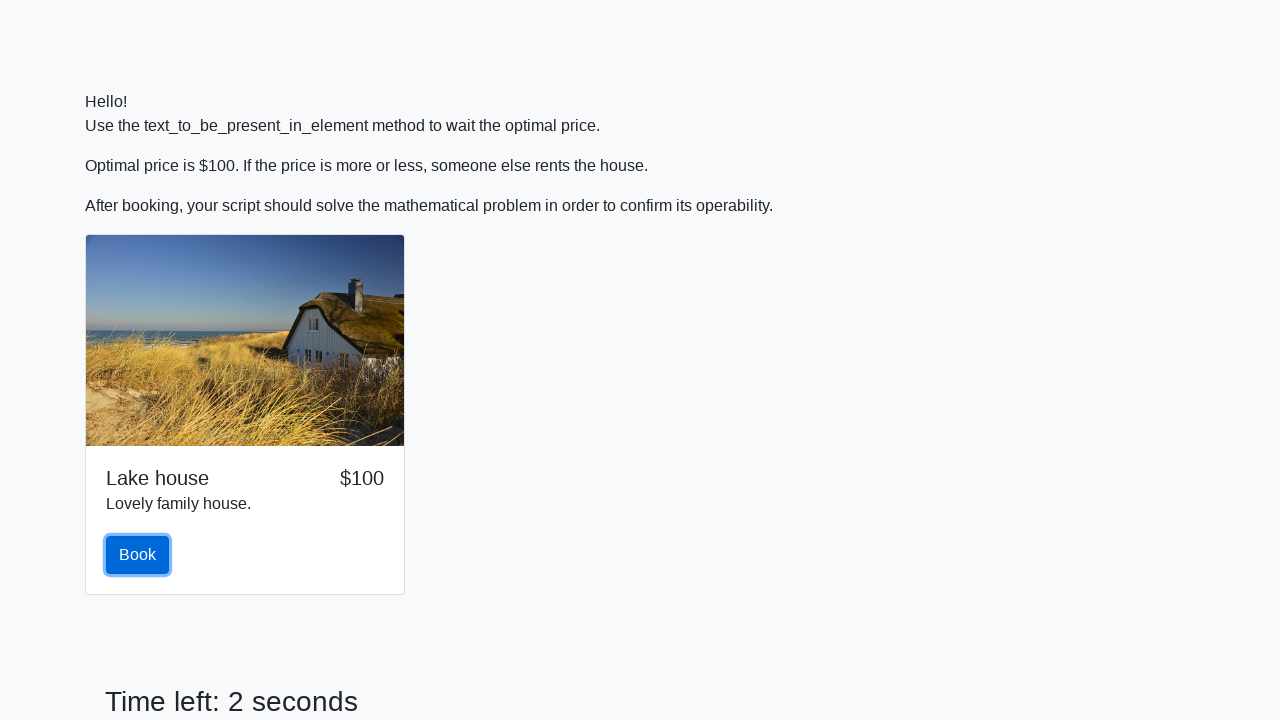

Calculated answer using formula log(|12*sin(x)|): 0.8418326687419375
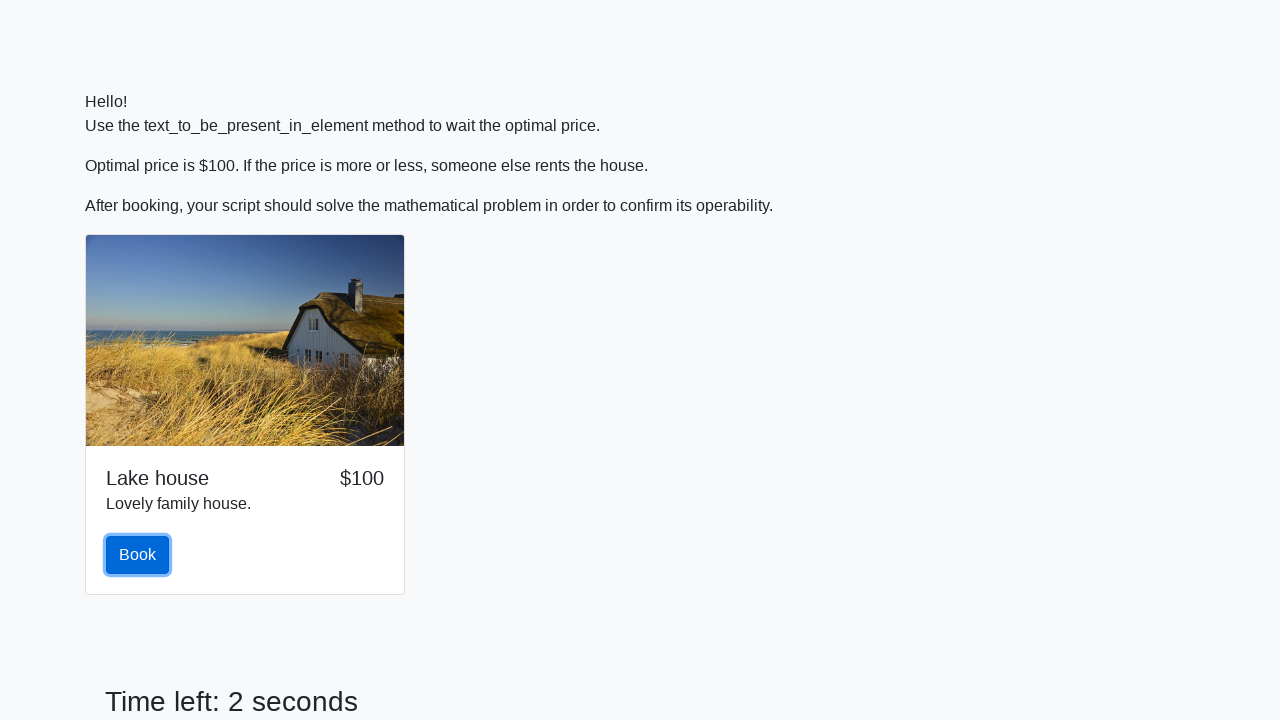

Entered calculated answer '0.8418326687419375' in answer field on #answer
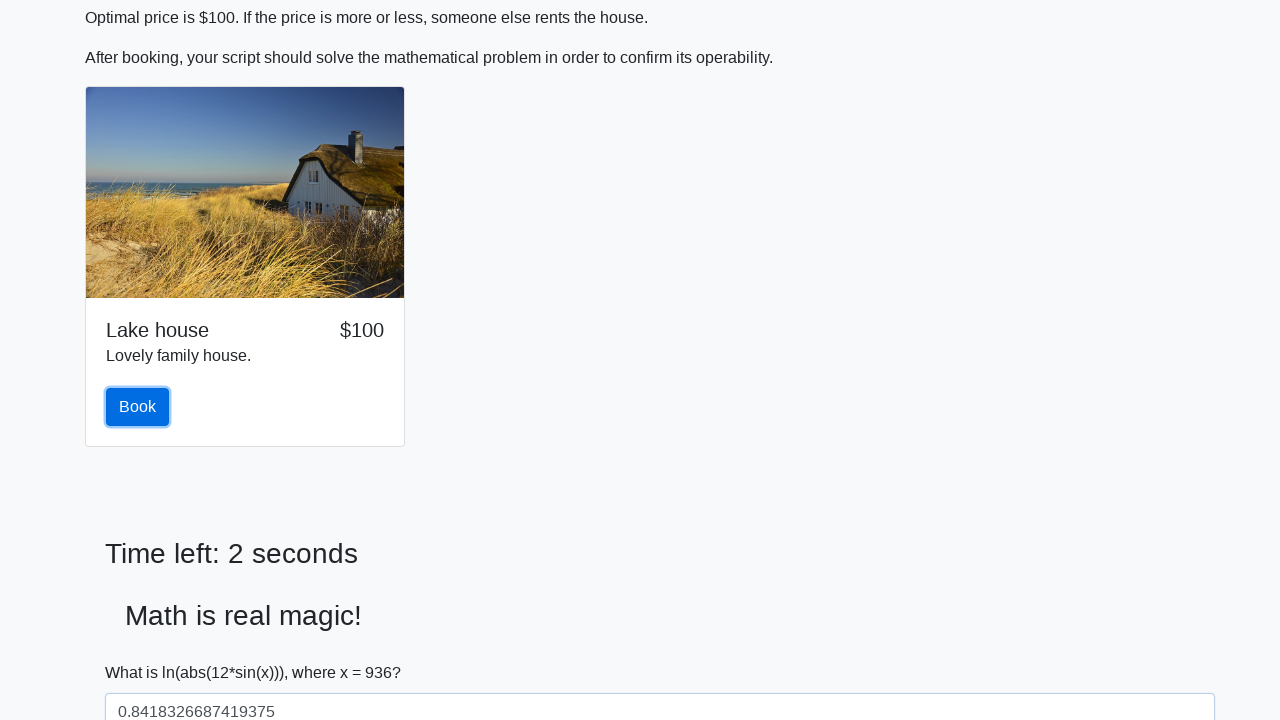

Clicked the submit button to solve the puzzle at (143, 651) on #solve
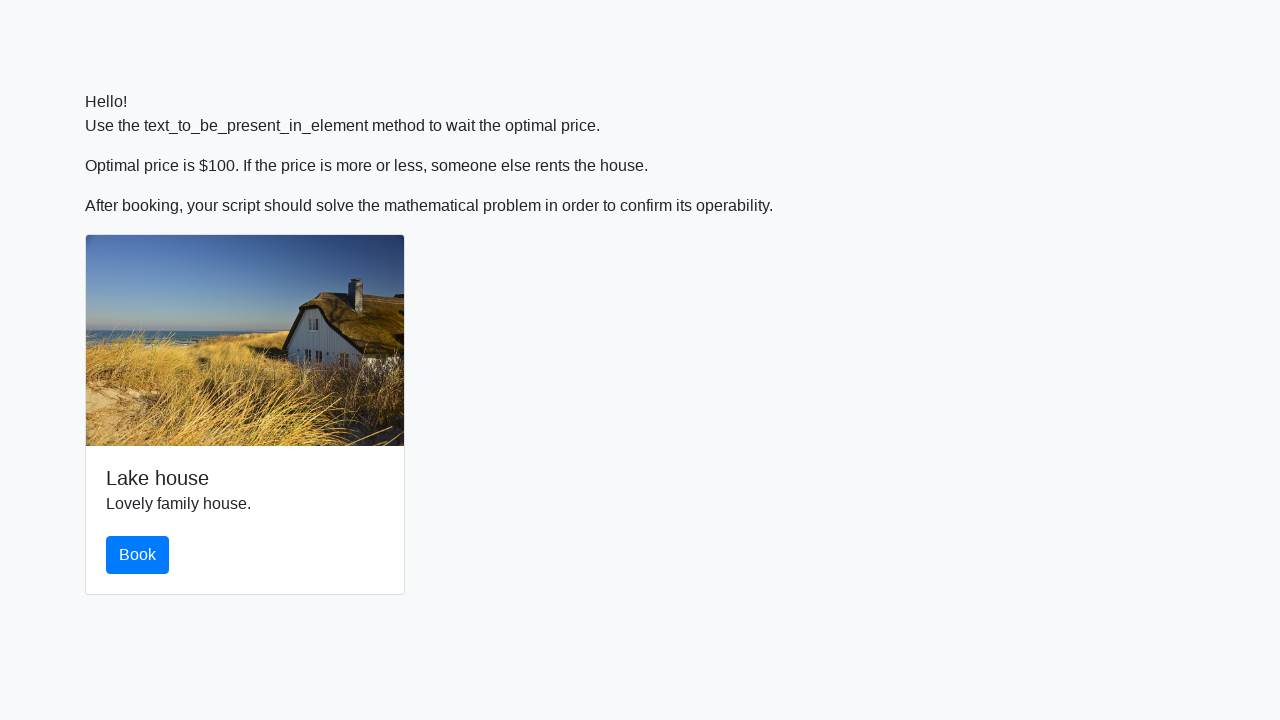

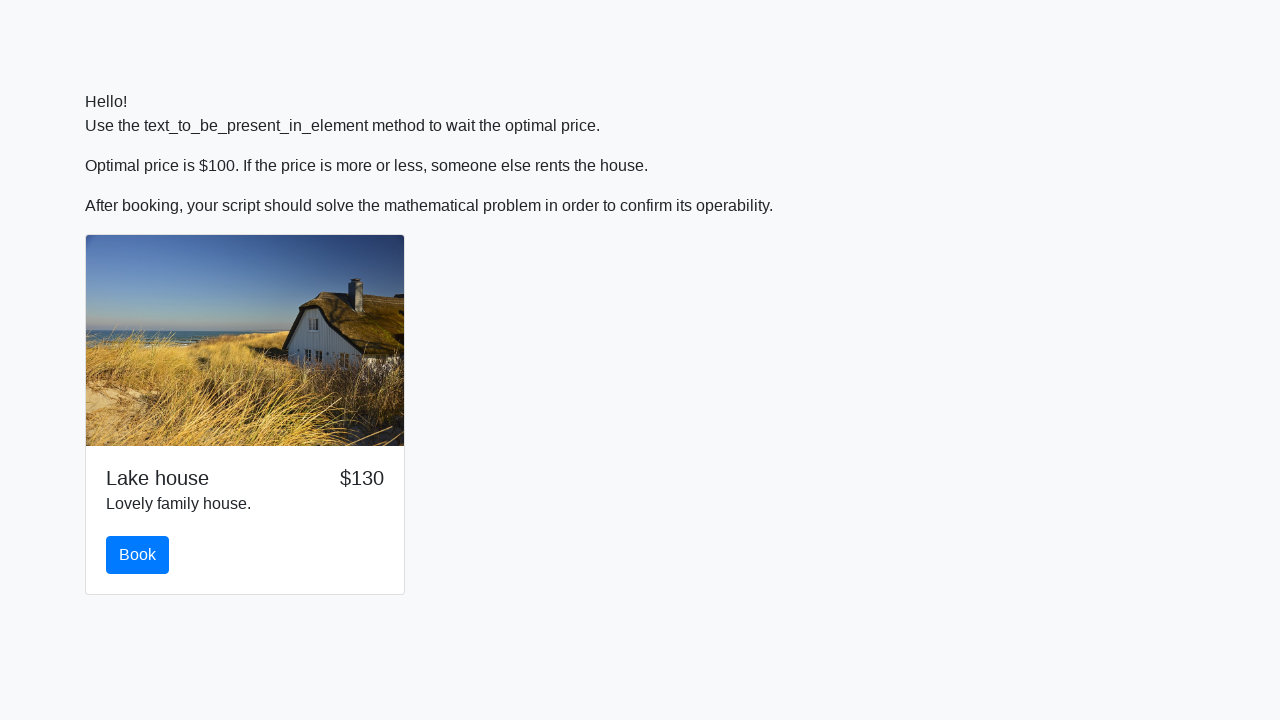